Navigates to the GlobalSQA Angular Banking demo project login page and clicks on the Bank Manager Login button to access bank manager functionality.

Starting URL: https://www.globalsqa.com/angularJs-protractor/BankingProject/#/login

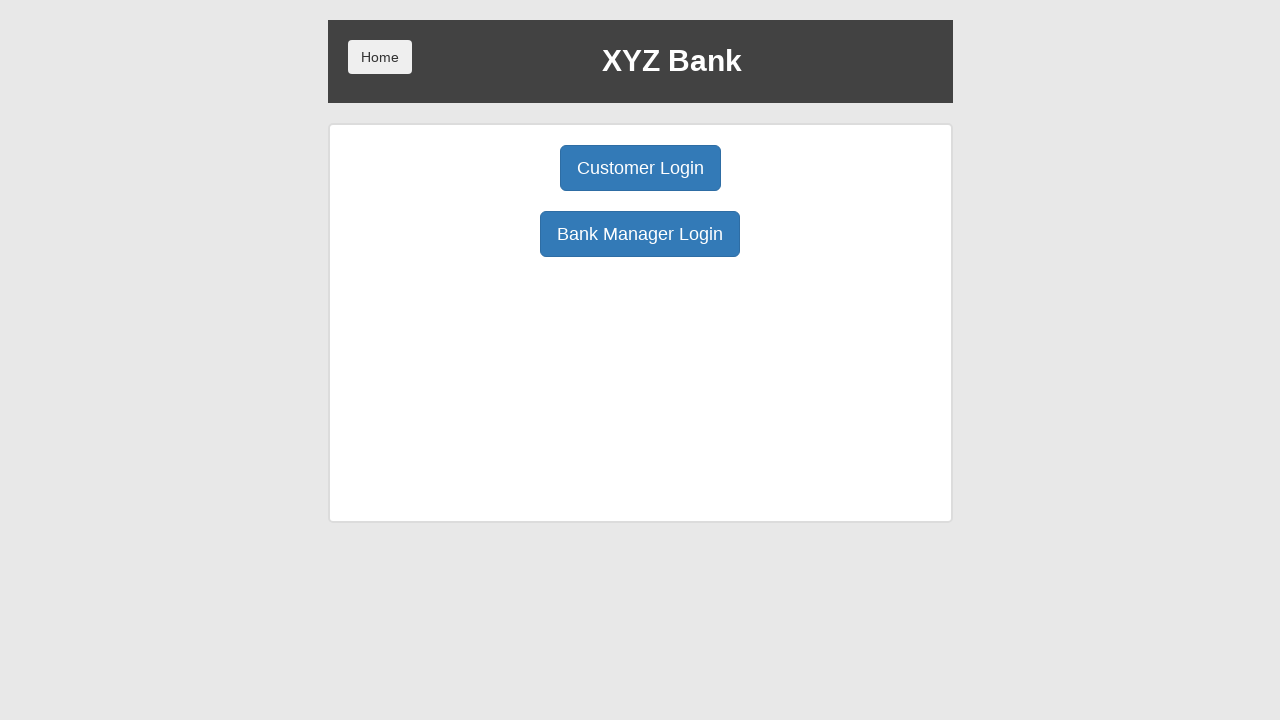

Navigated to GlobalSQA Angular Banking demo login page
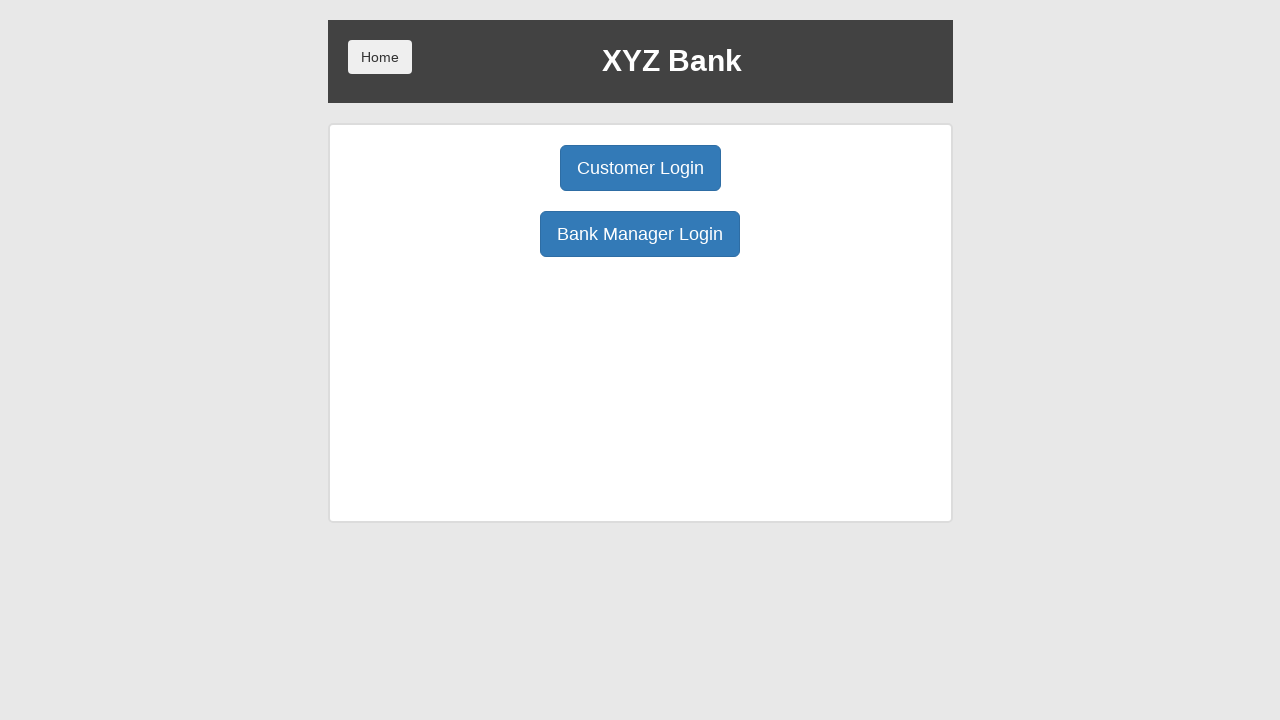

Clicked on Bank Manager Login button to access bank manager functionality at (640, 234) on button:has-text('Bank Manager Login')
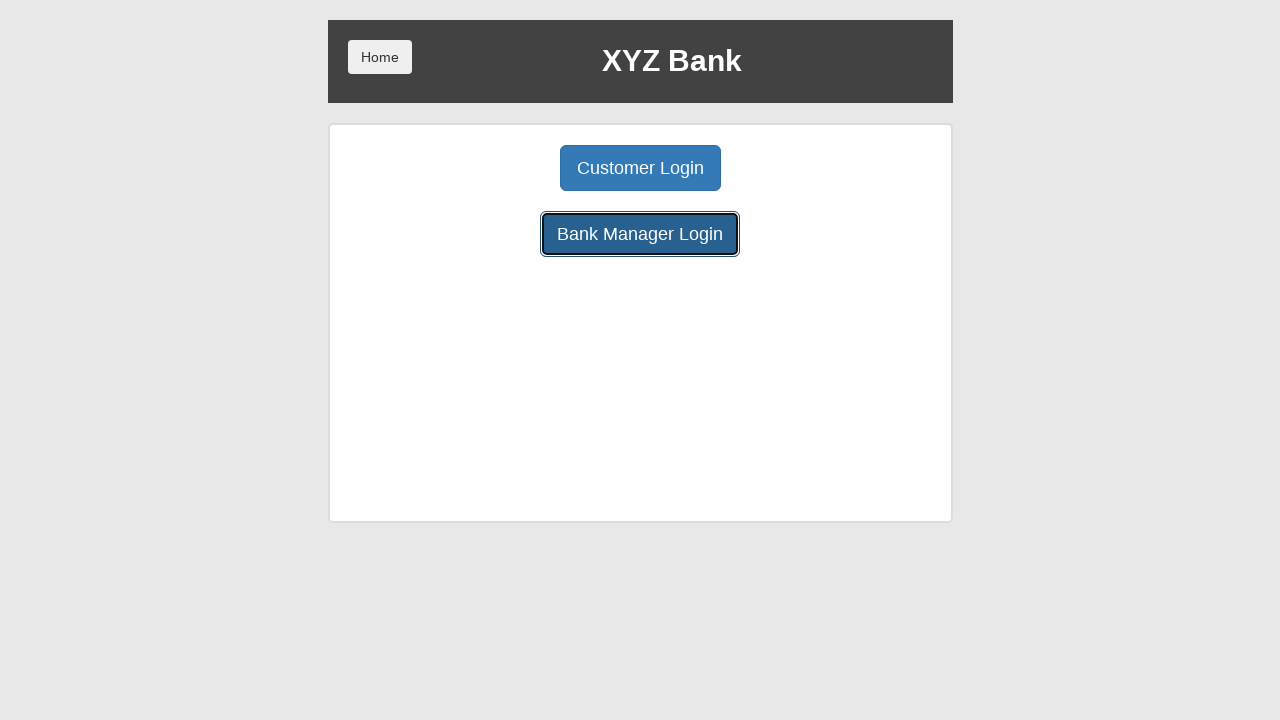

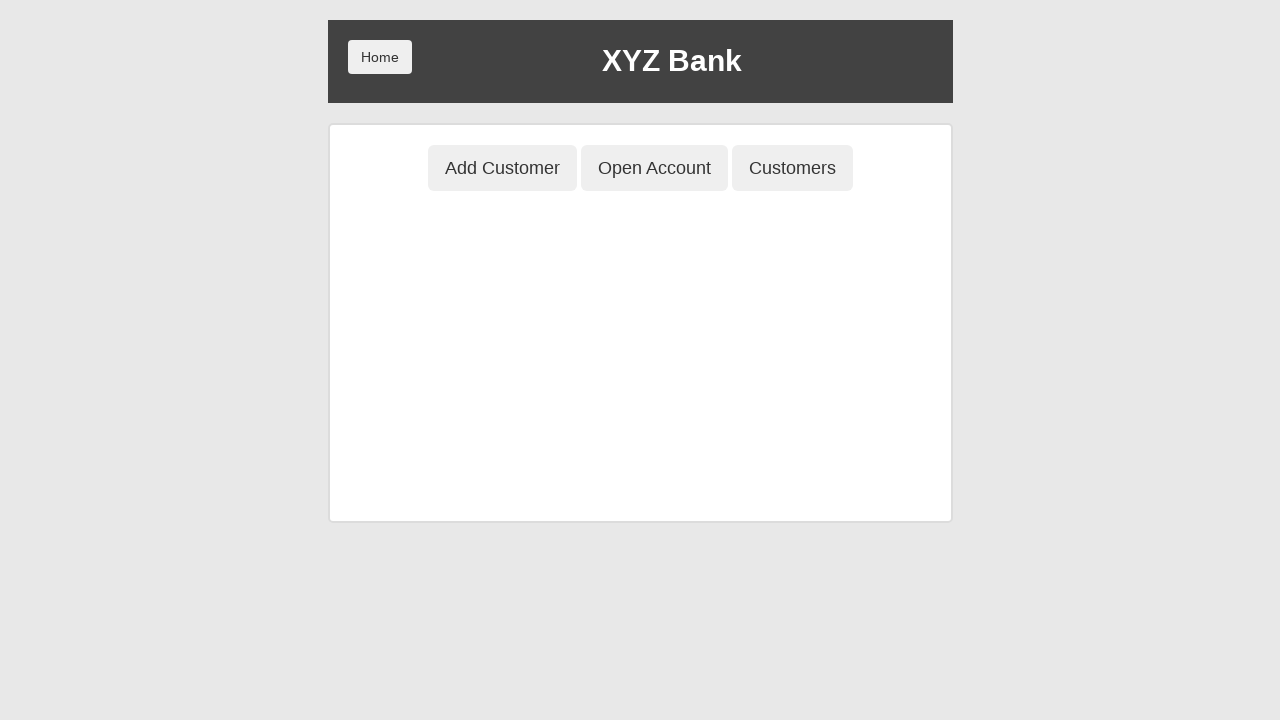